Tests double-click functionality on W3Schools tryit editor by double-clicking an element and verifying its style changes to red

Starting URL: https://www.w3schools.com/tags/tryit.asp?filename=tryhtml5_ev_ondblclick2

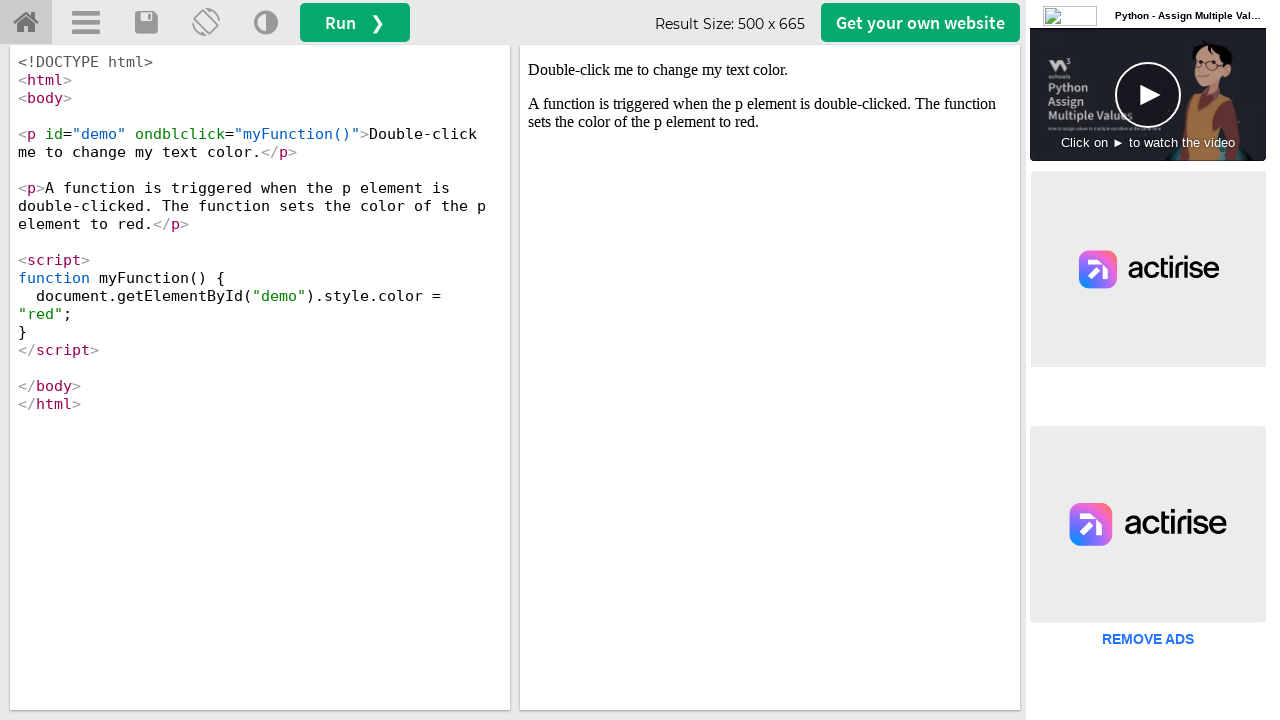

Located the iframe containing the demo
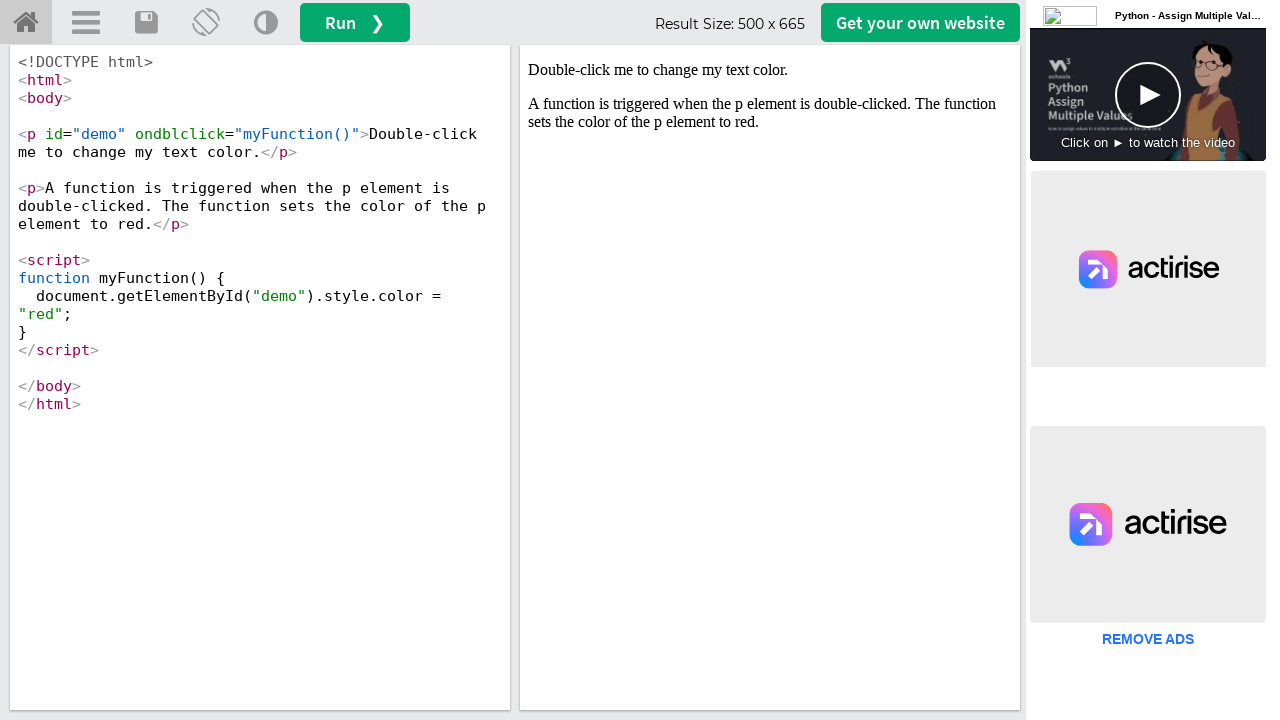

Located the demo element within the iframe
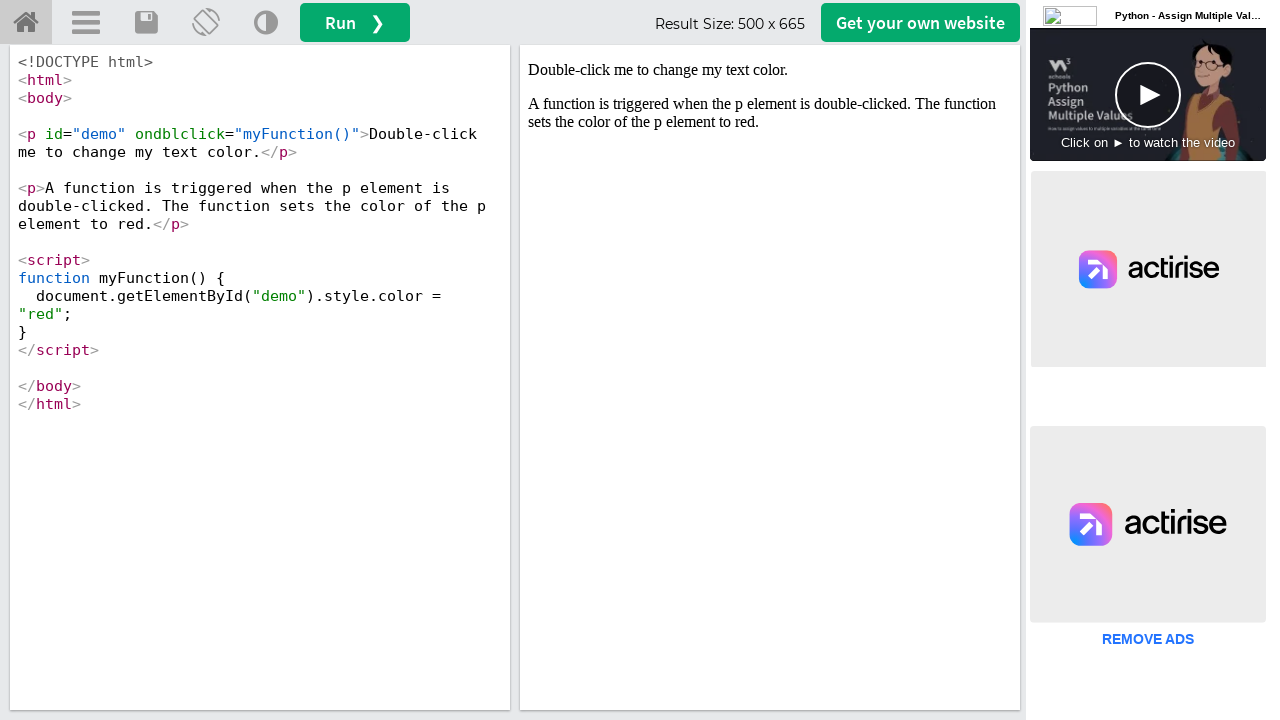

Double-clicked the demo element at (770, 70) on iframe#iframeResult >> internal:control=enter-frame >> #demo
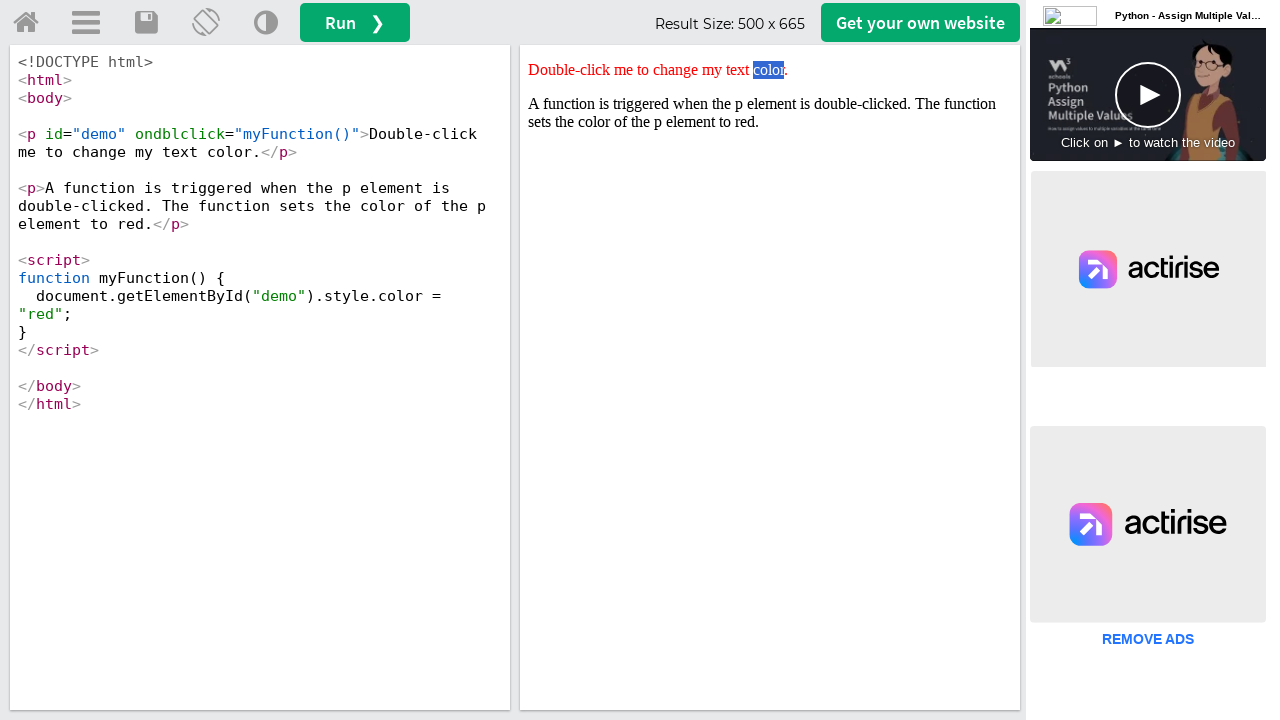

Retrieved the style attribute from the demo element
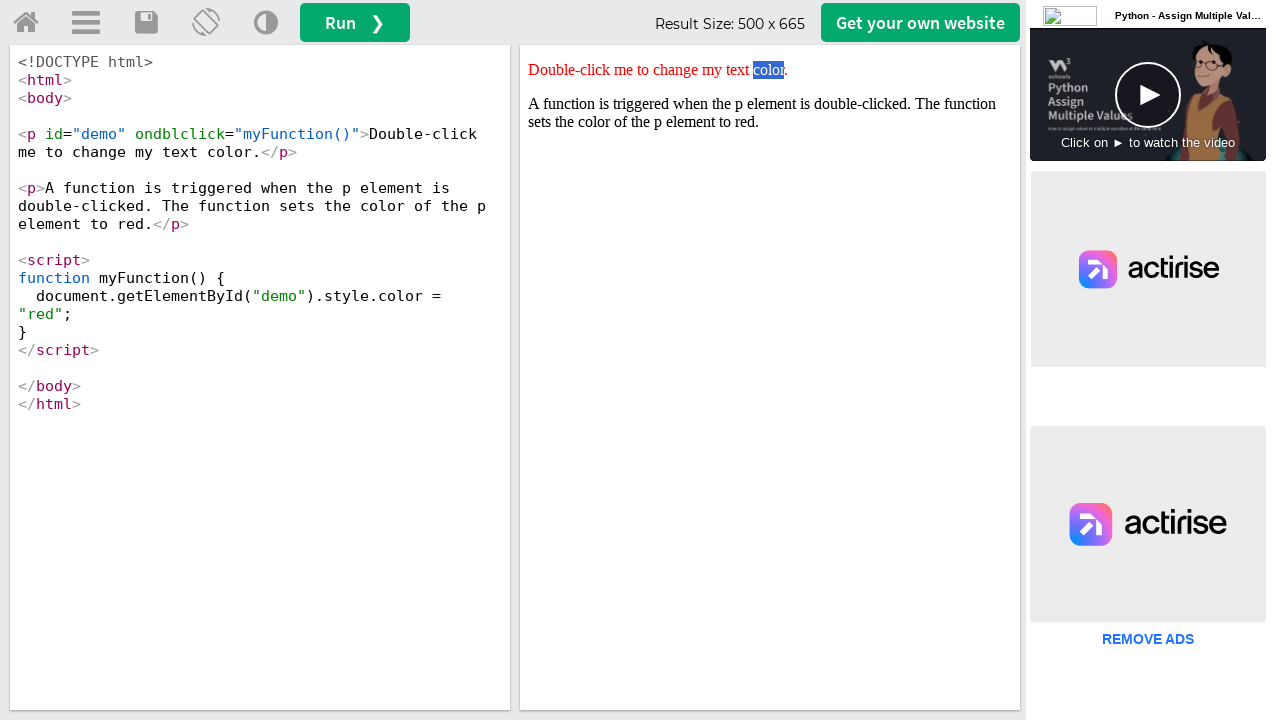

Verified that the style attribute contains 'red'
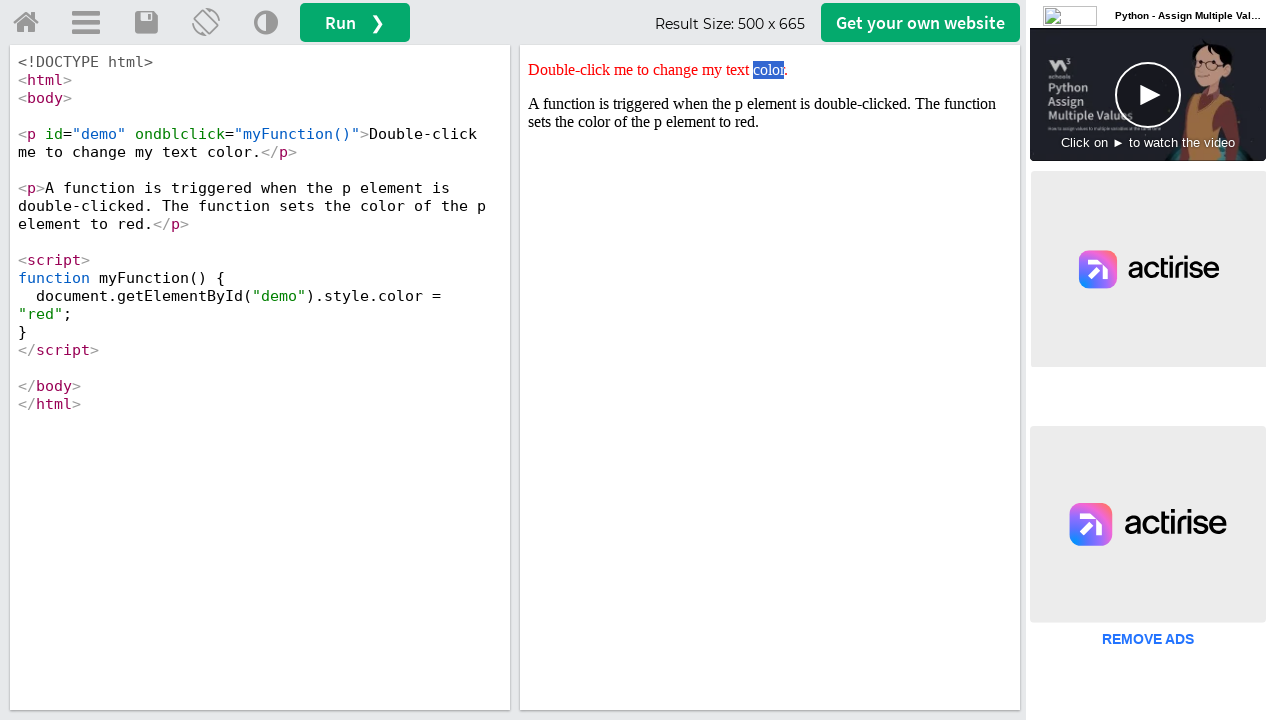

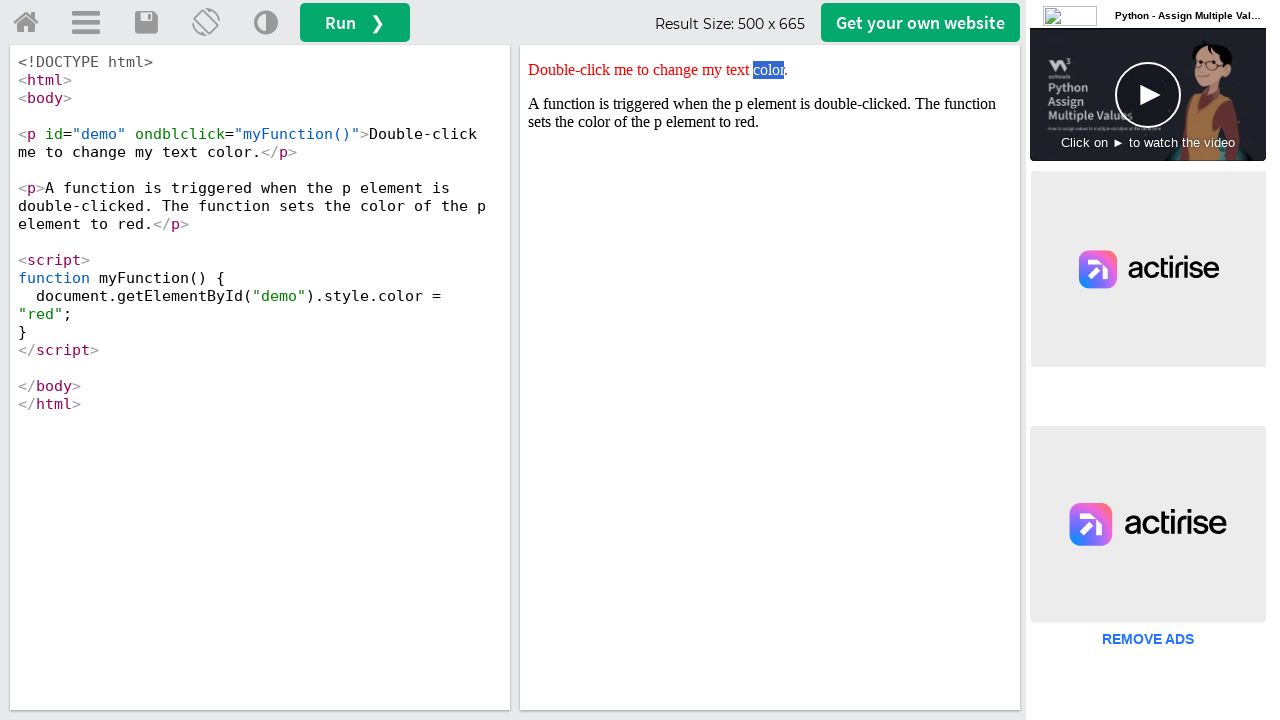